Navigates to a testing page and clicks on a link labeled "Podstawowa strona testowa" (Basic test page)

Starting URL: https://testeroprogramowania.github.io/selenium/

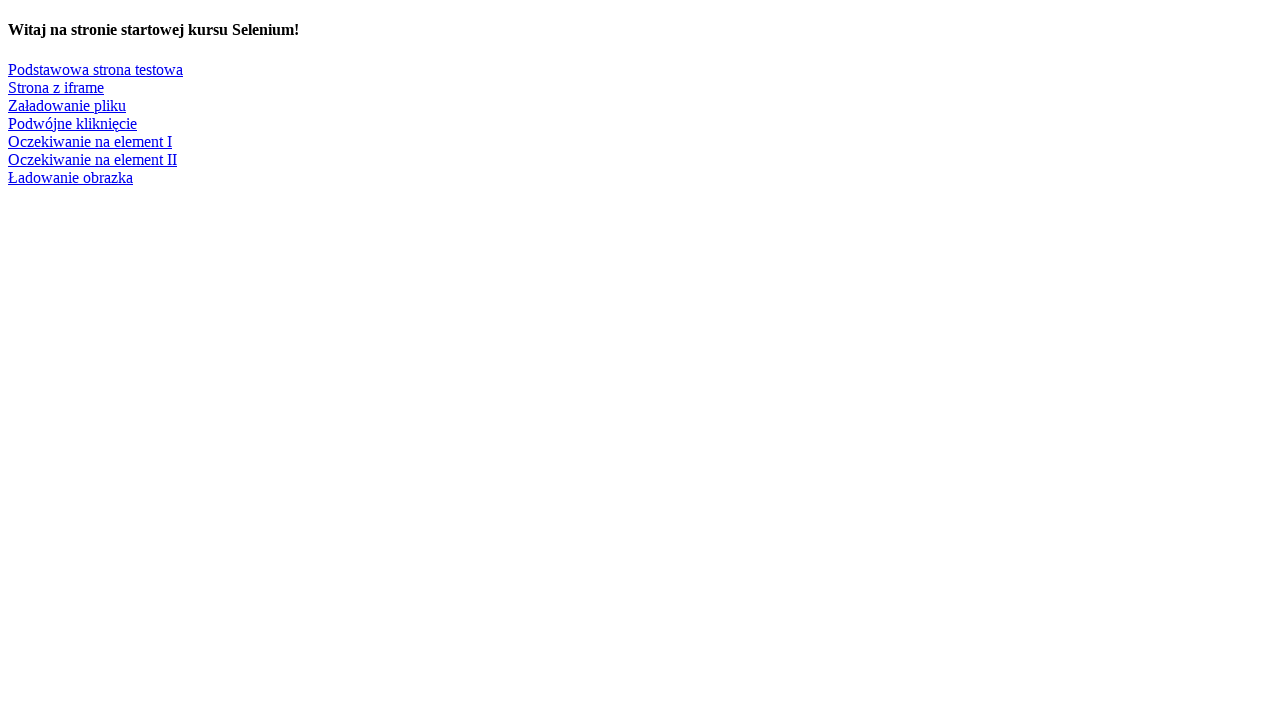

Navigated to testing page https://testeroprogramowania.github.io/selenium/
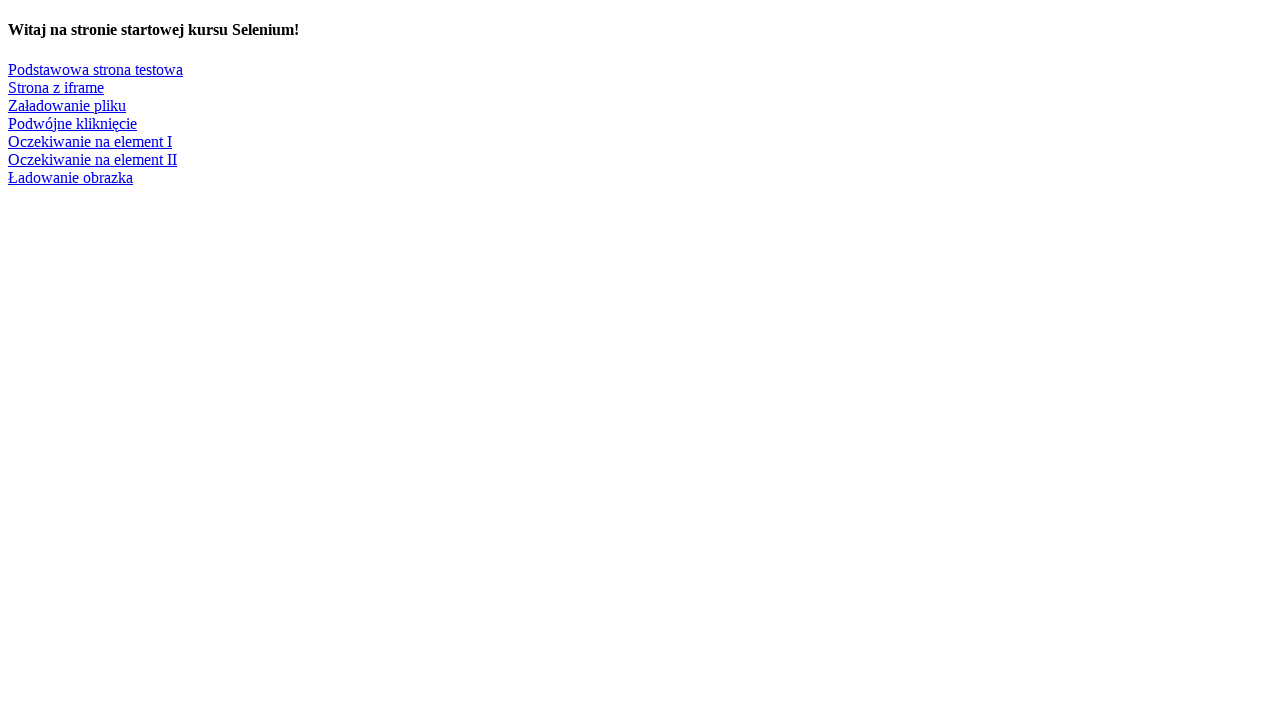

Clicked on 'Podstawowa strona testowa' (Basic test page) link at (96, 69) on text=Podstawowa strona testowa
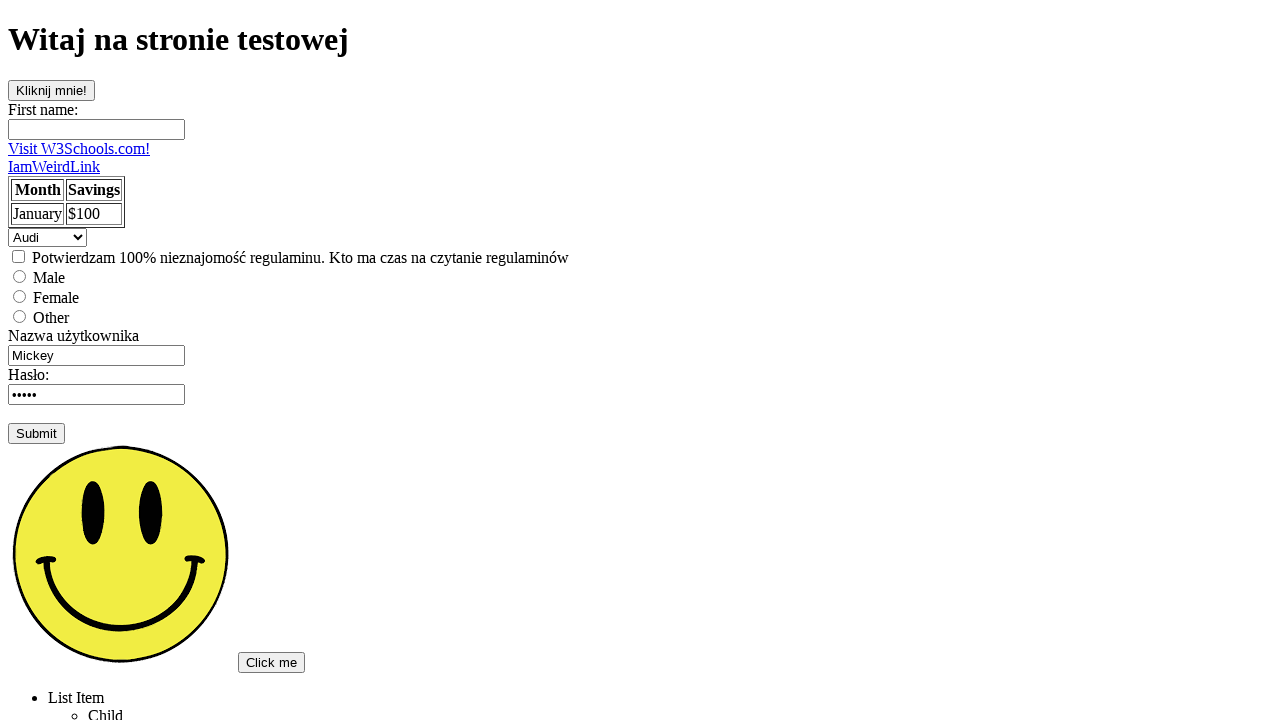

Table element loaded on basic test page
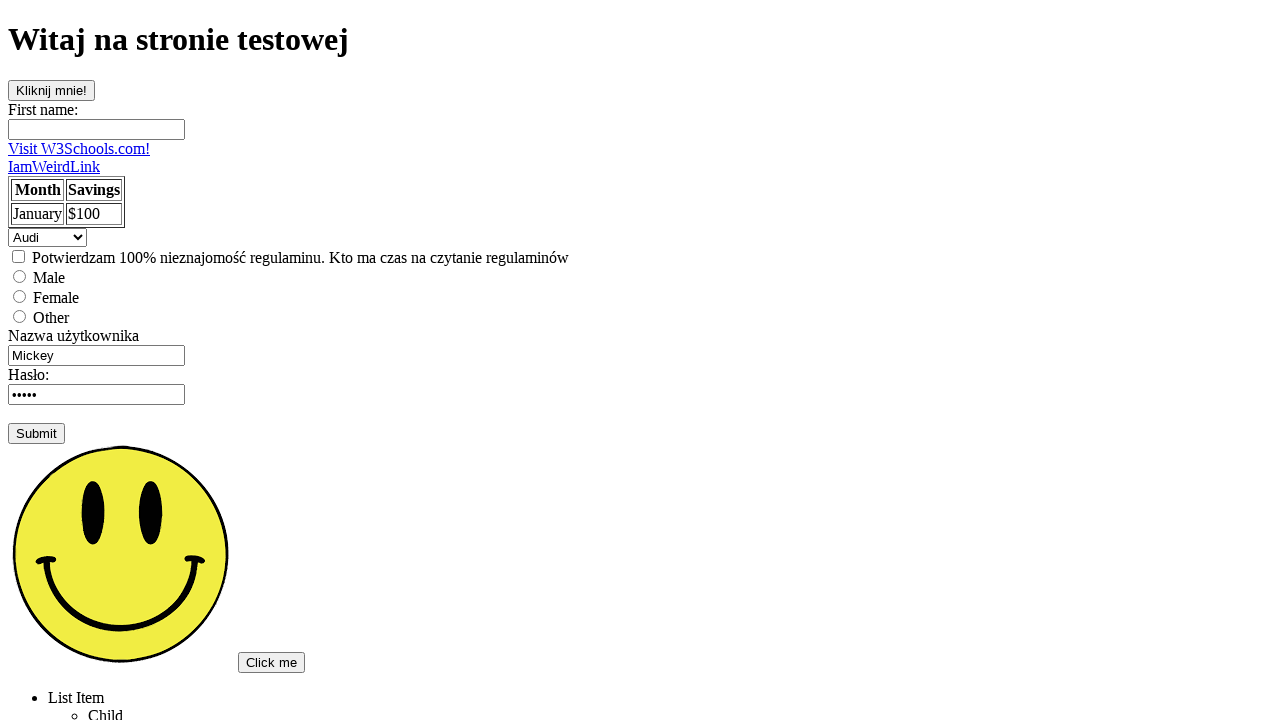

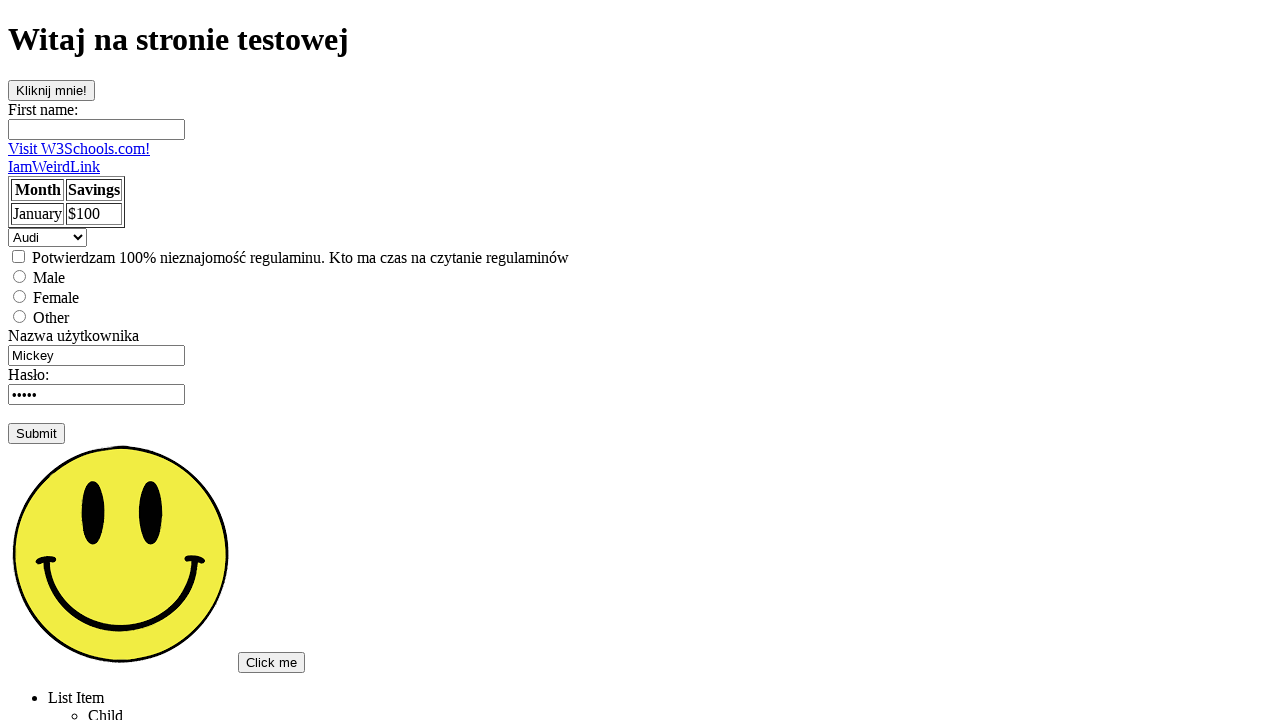